Navigates to W3Schools XPath examples page and clicks on the left navigation button to go to the previous page

Starting URL: https://www.w3schools.com/xml/xpath_examples.asp

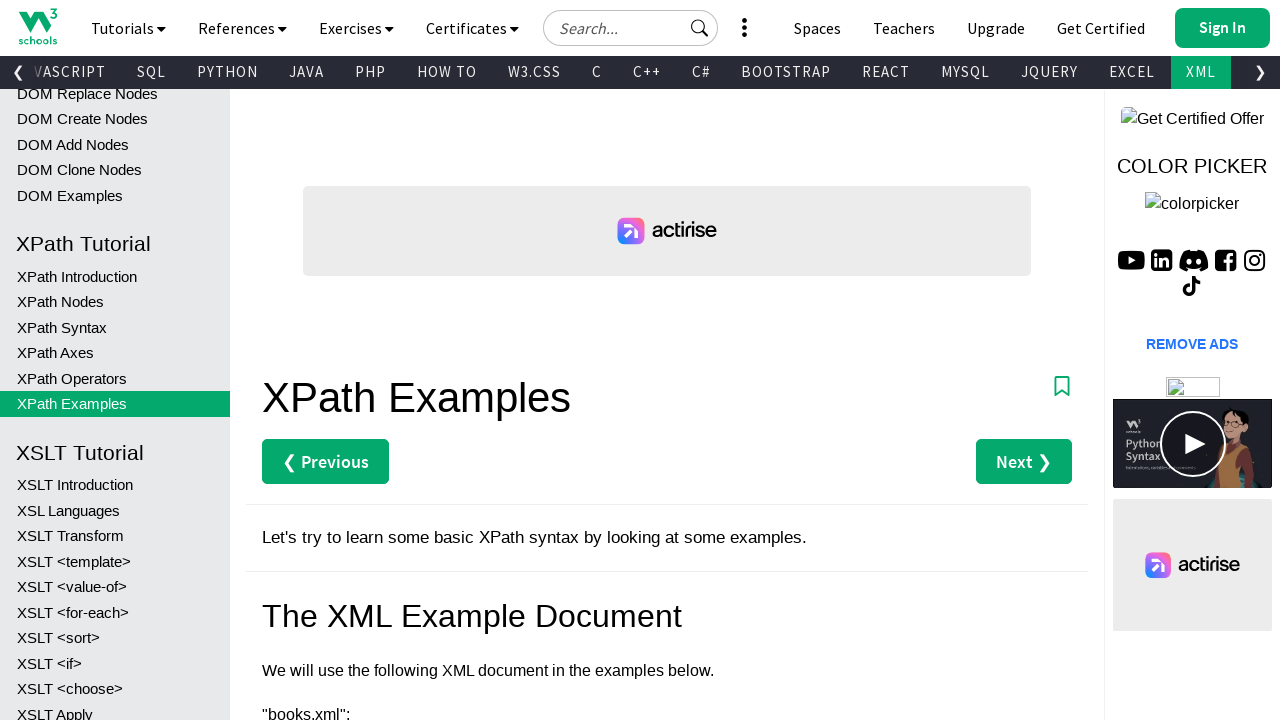

Navigated to W3Schools XPath examples page
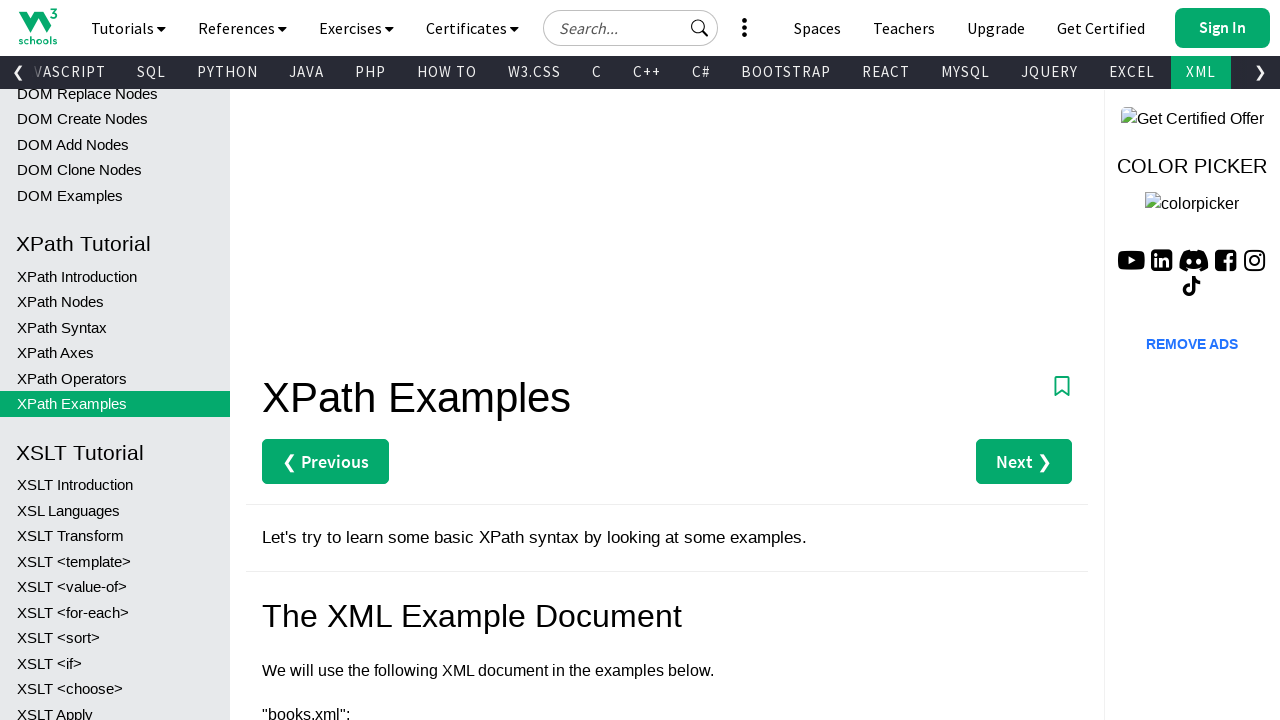

Clicked left navigation button to go to previous page at (326, 462) on a.w3-left.w3-btn
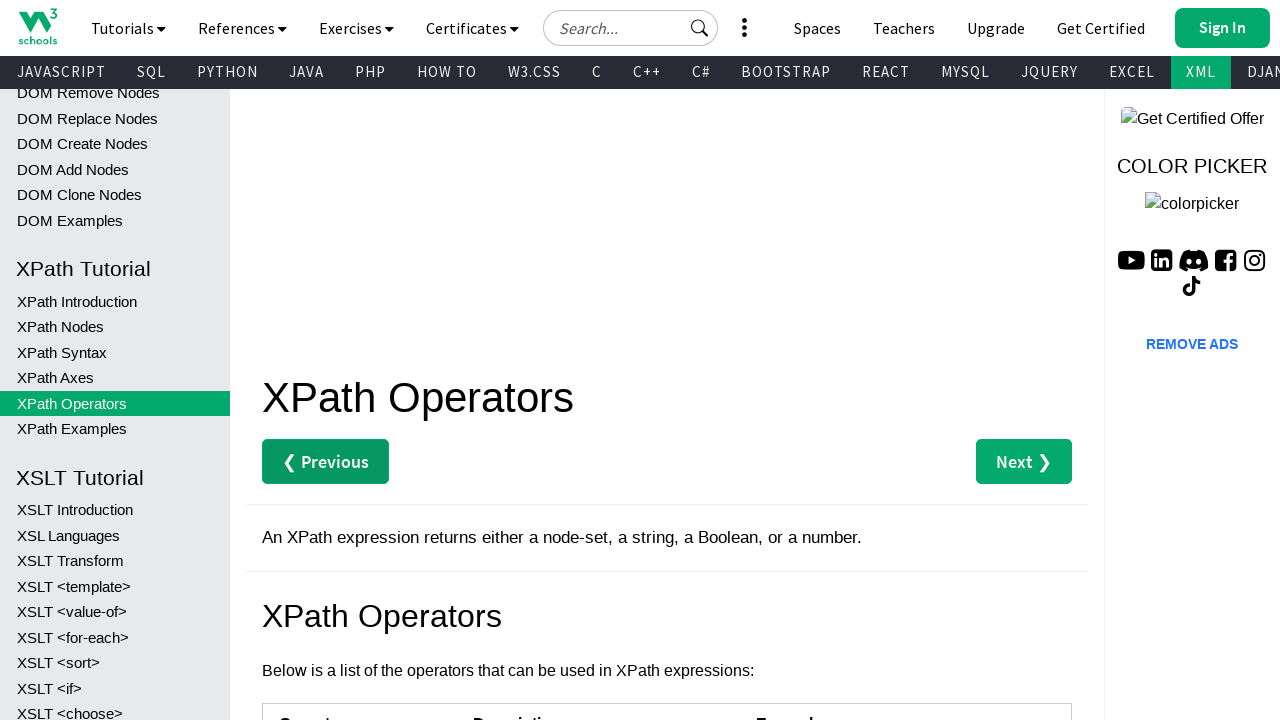

Navigation completed and page loaded
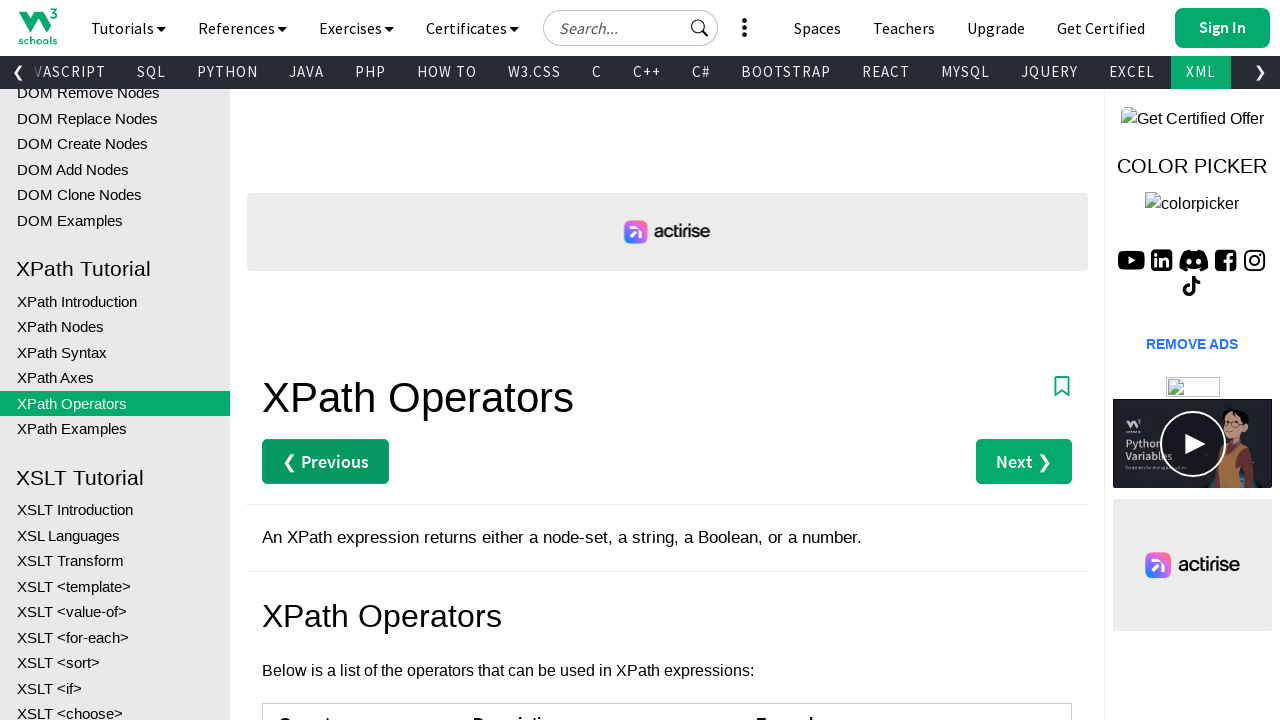

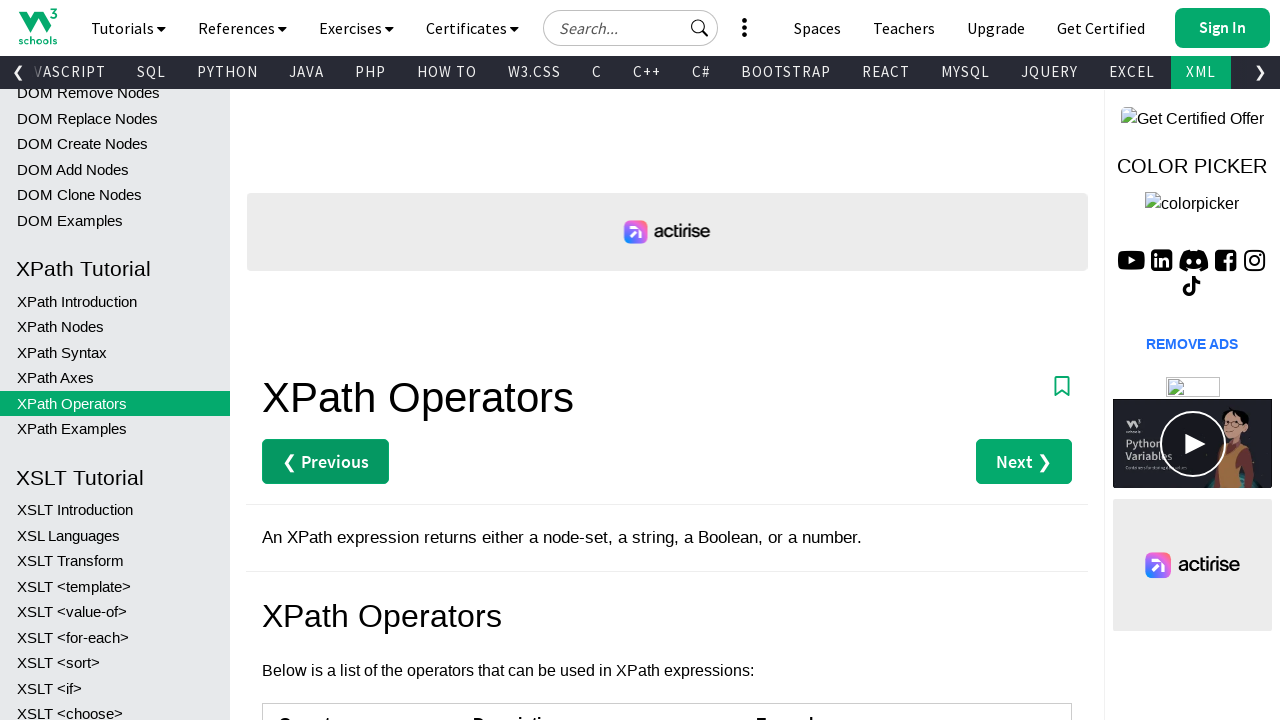